Tests scrolling the viewport by a given amount (200 pixels vertically) from the current position.

Starting URL: https://crossbrowsertesting.github.io/selenium_example_page.html

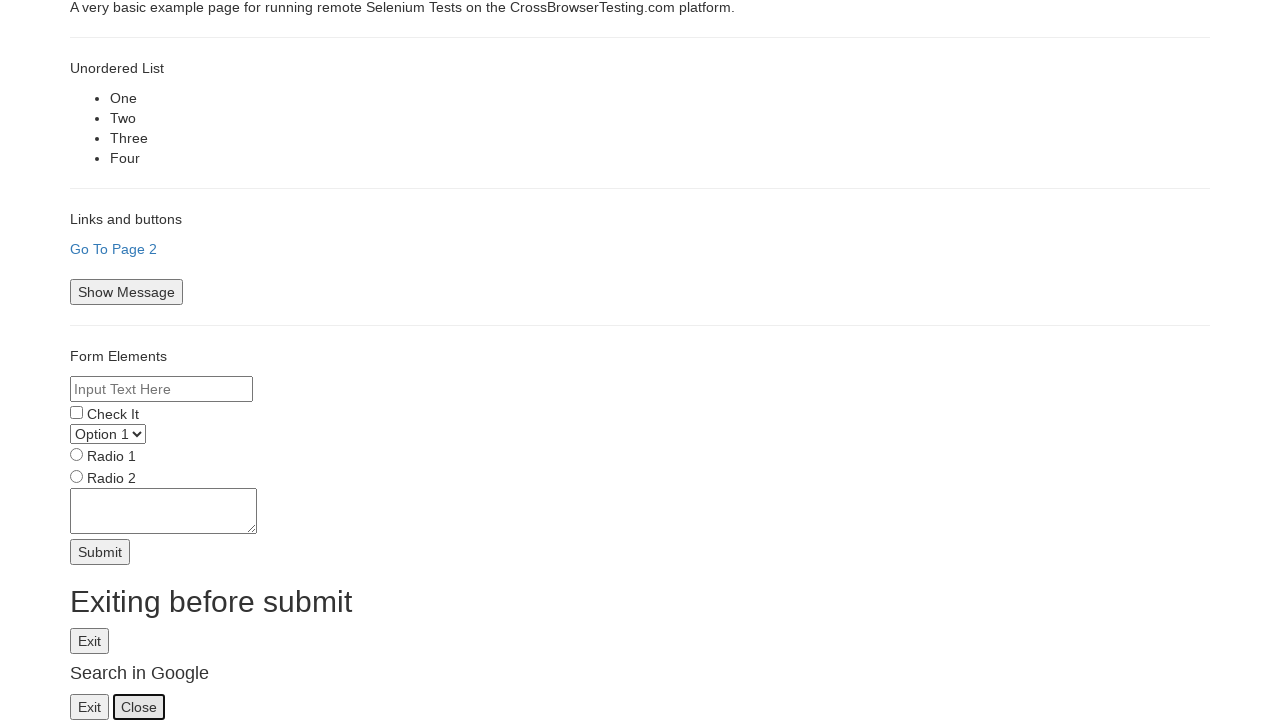

Set viewport size to 500x400 pixels
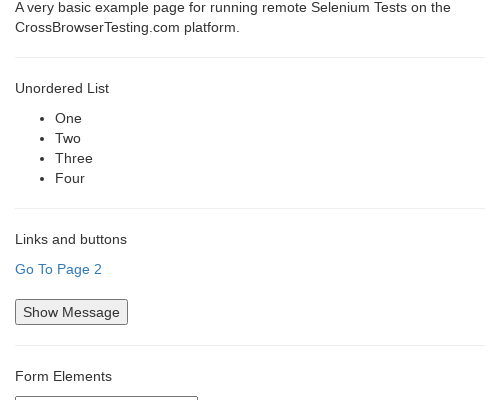

Scrolled viewport down by 200 pixels vertically
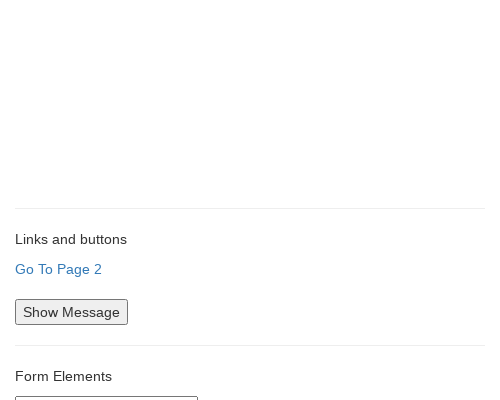

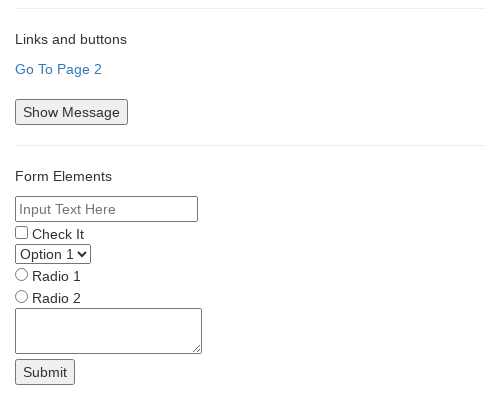